Tests checkbox functionality by clicking on the first checkbox and verifying it becomes selected.

Starting URL: http://the-internet.herokuapp.com/checkboxes

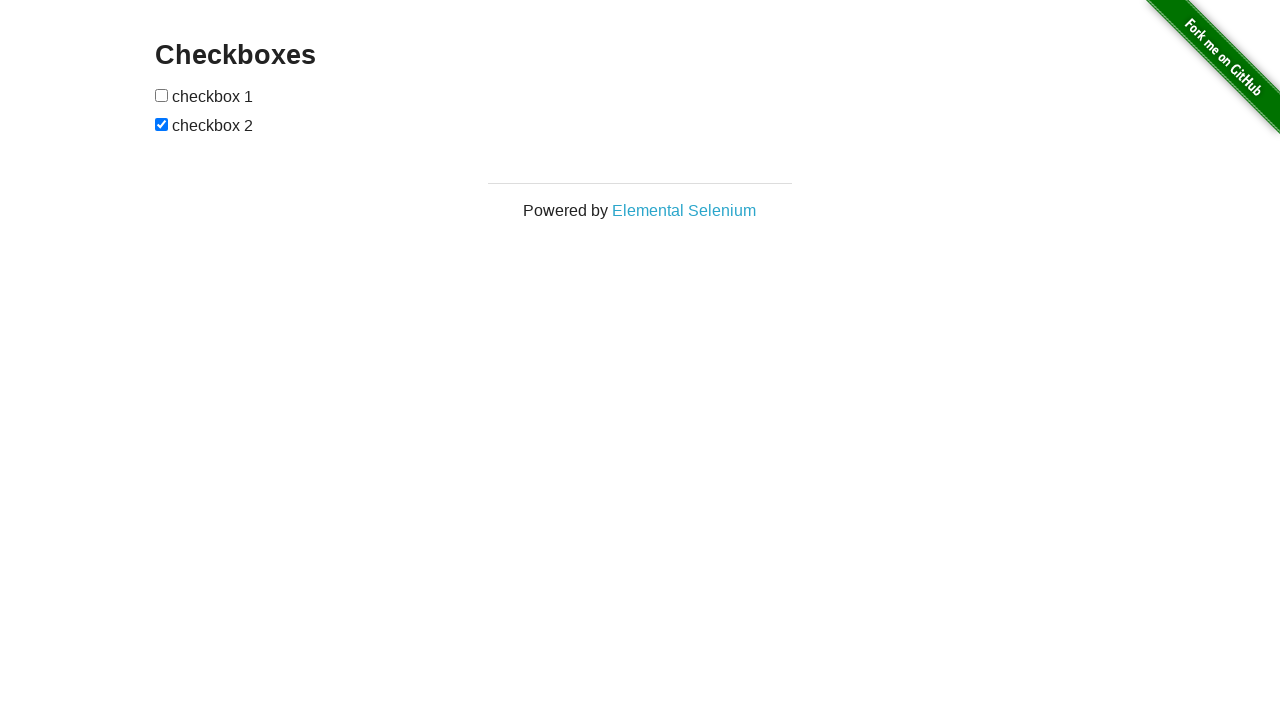

First checkbox element is present and ready
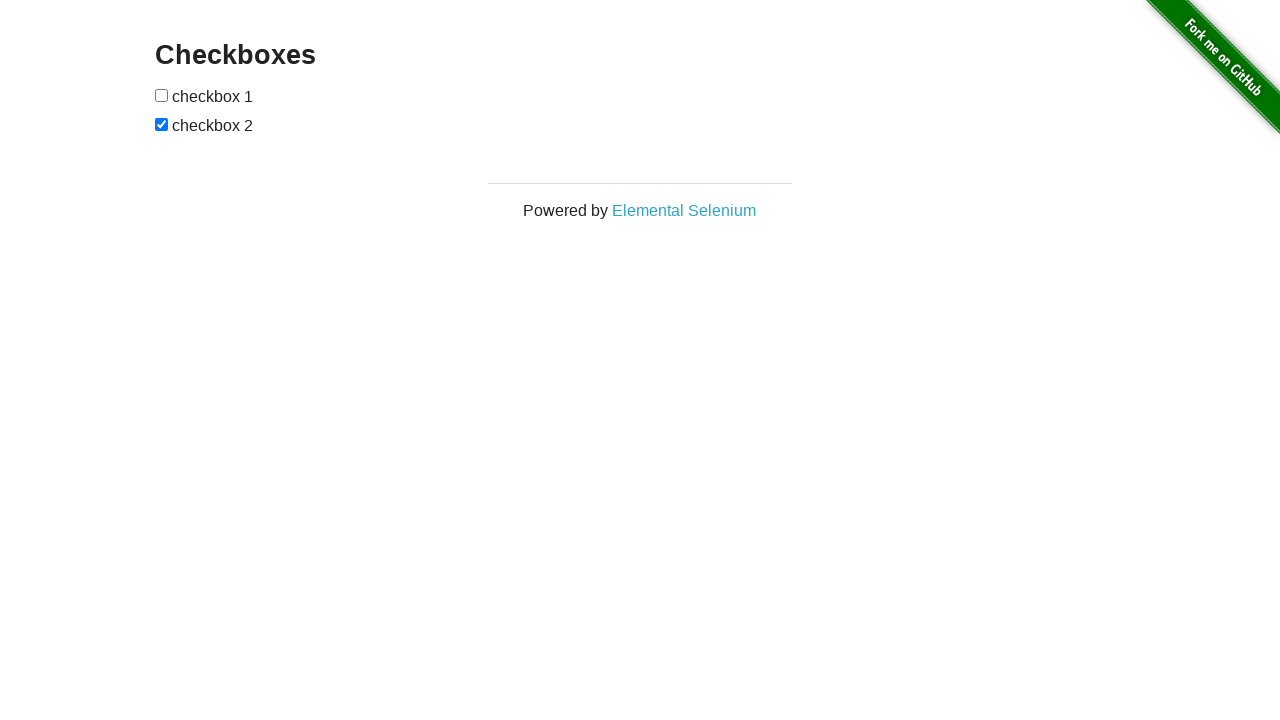

Clicked on the first checkbox at (162, 95) on #checkboxes > input[type='checkbox']:nth-child(1)
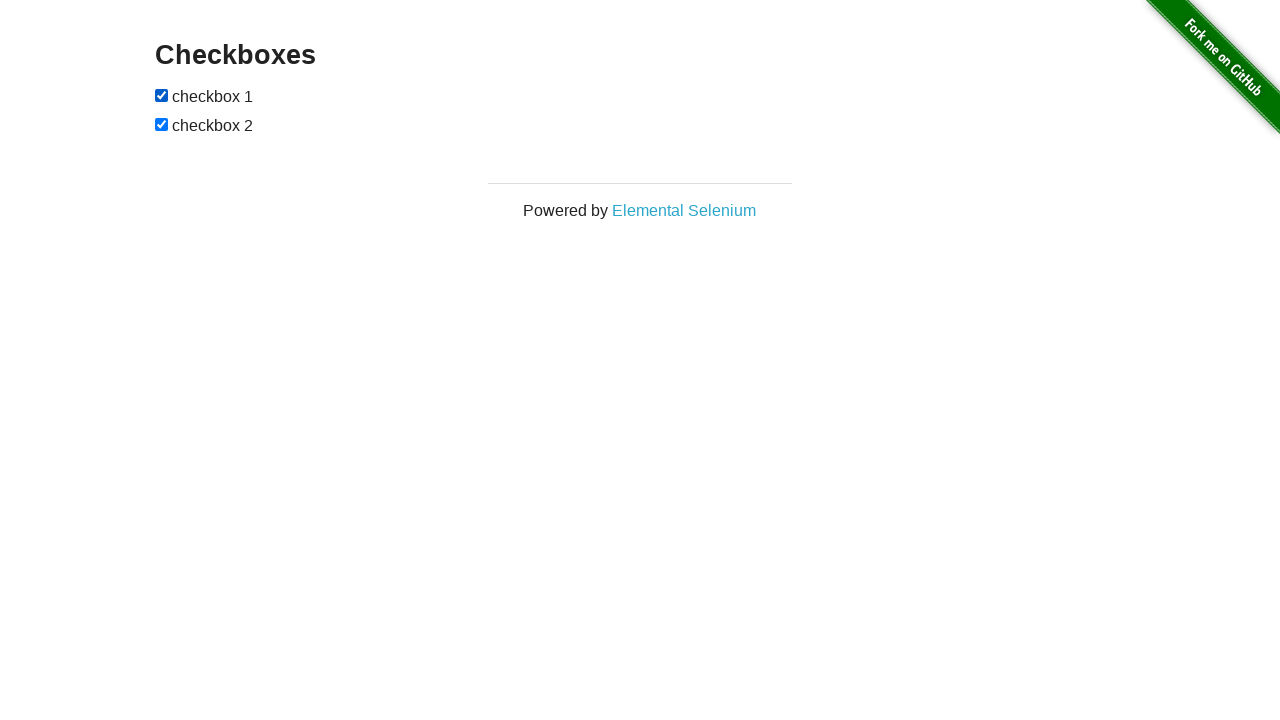

Verified that the first checkbox is now selected
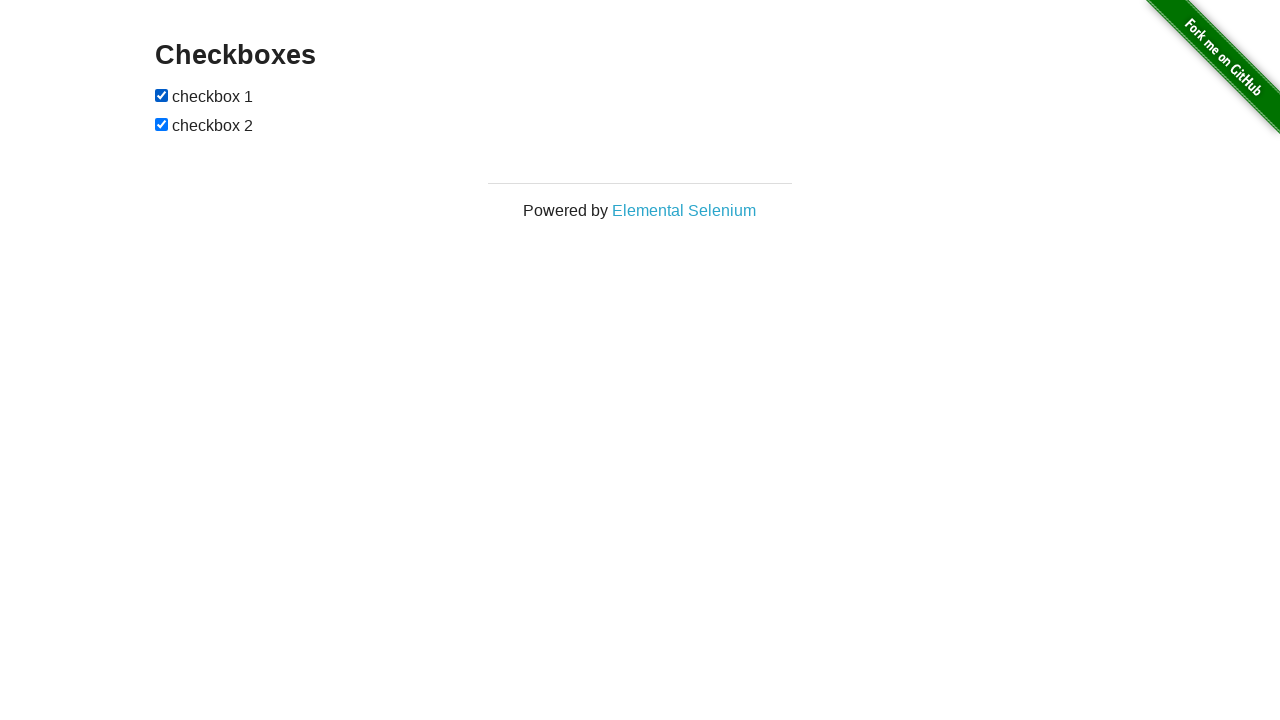

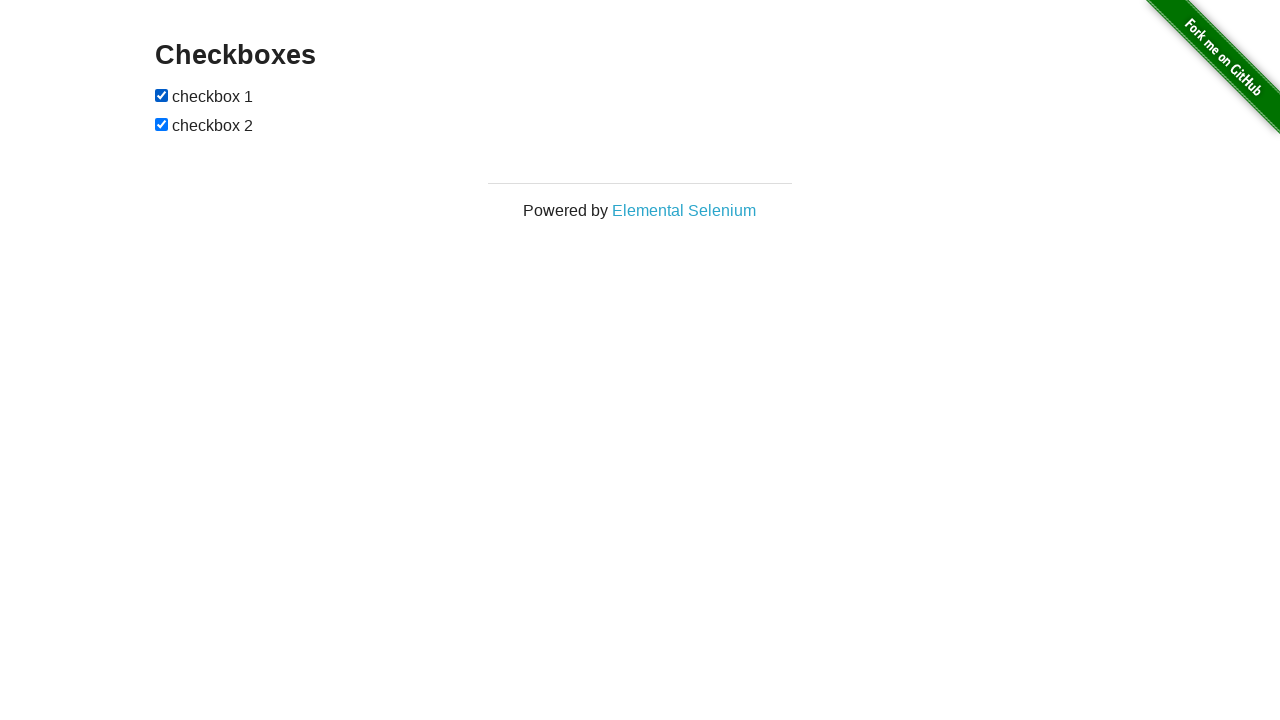